Tests dynamic data loading functionality by clicking a button and waiting for content to appear

Starting URL: http://demo.automationtesting.in/DynamicData.html

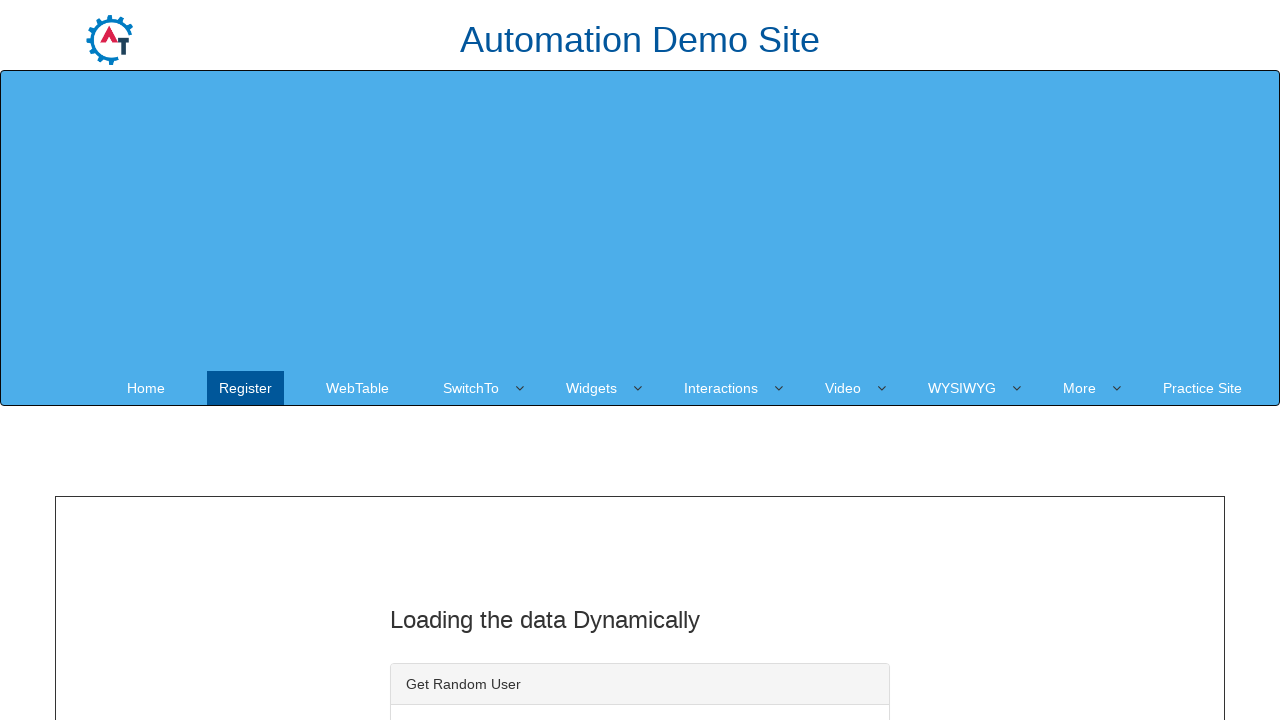

Clicked save button to trigger dynamic data loading at (477, 361) on button#save
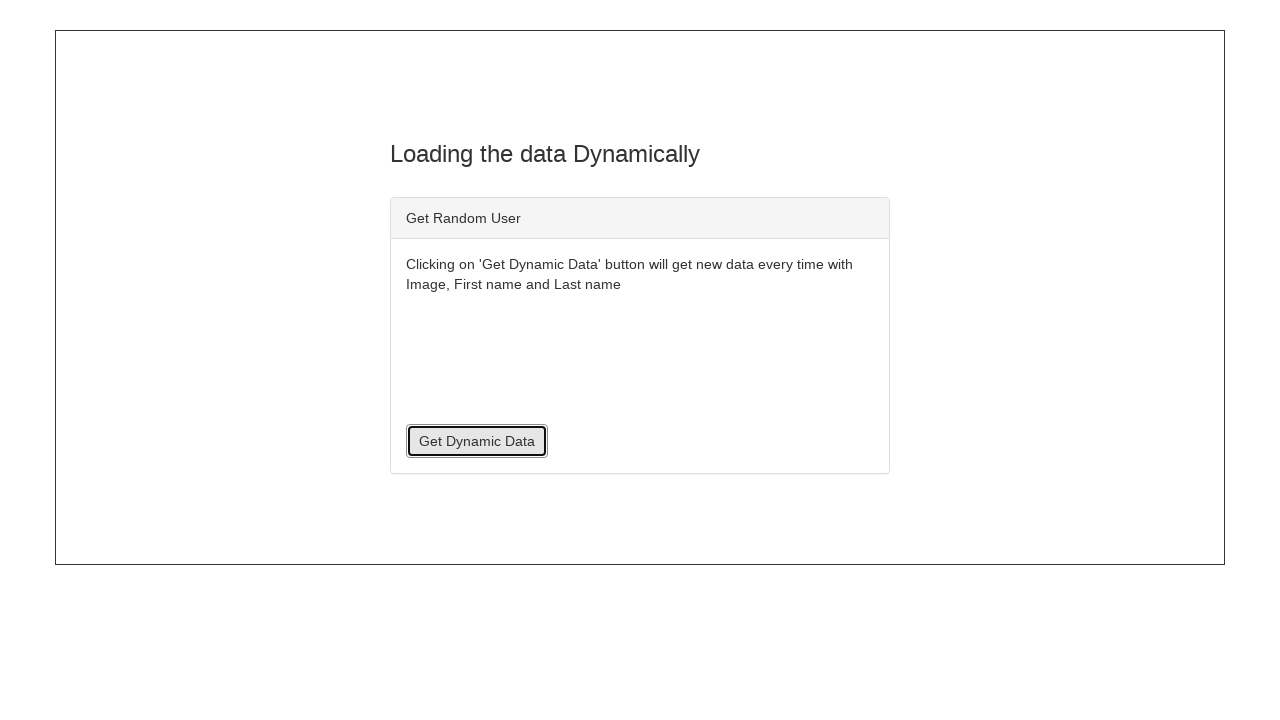

Dynamic loading indicator appeared and became visible
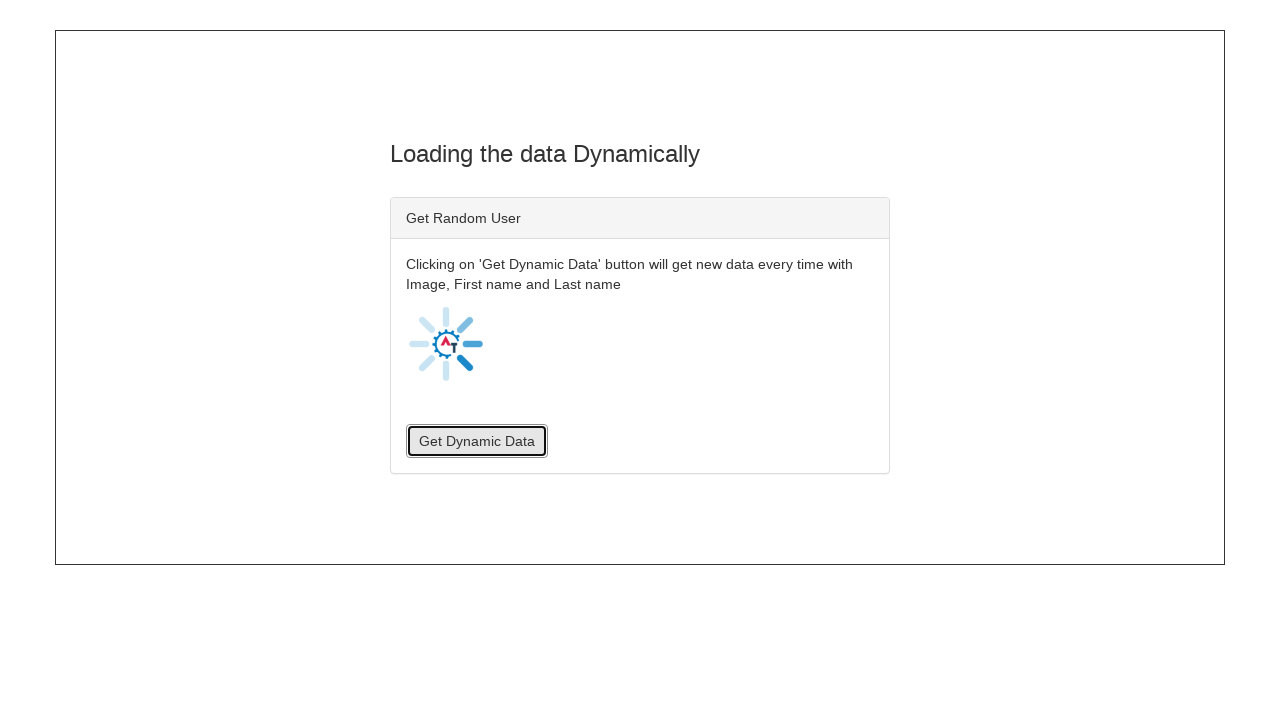

Verified loading div is present with 1 element(s)
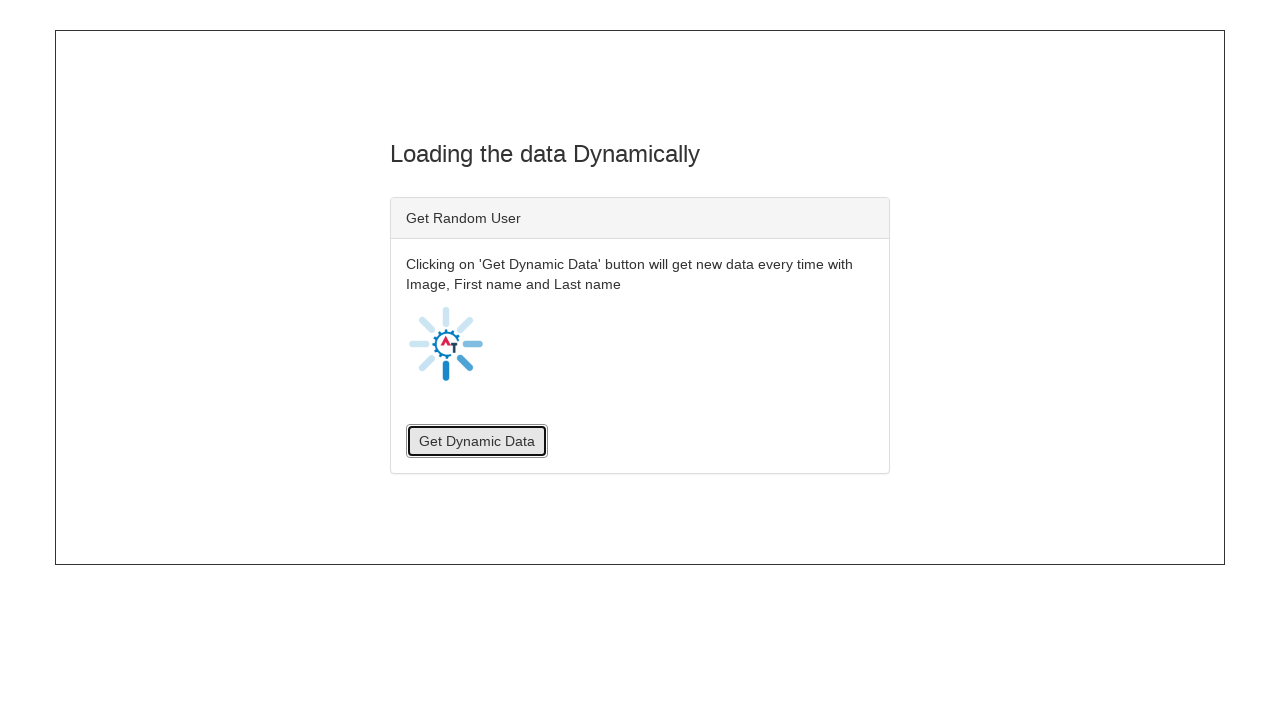

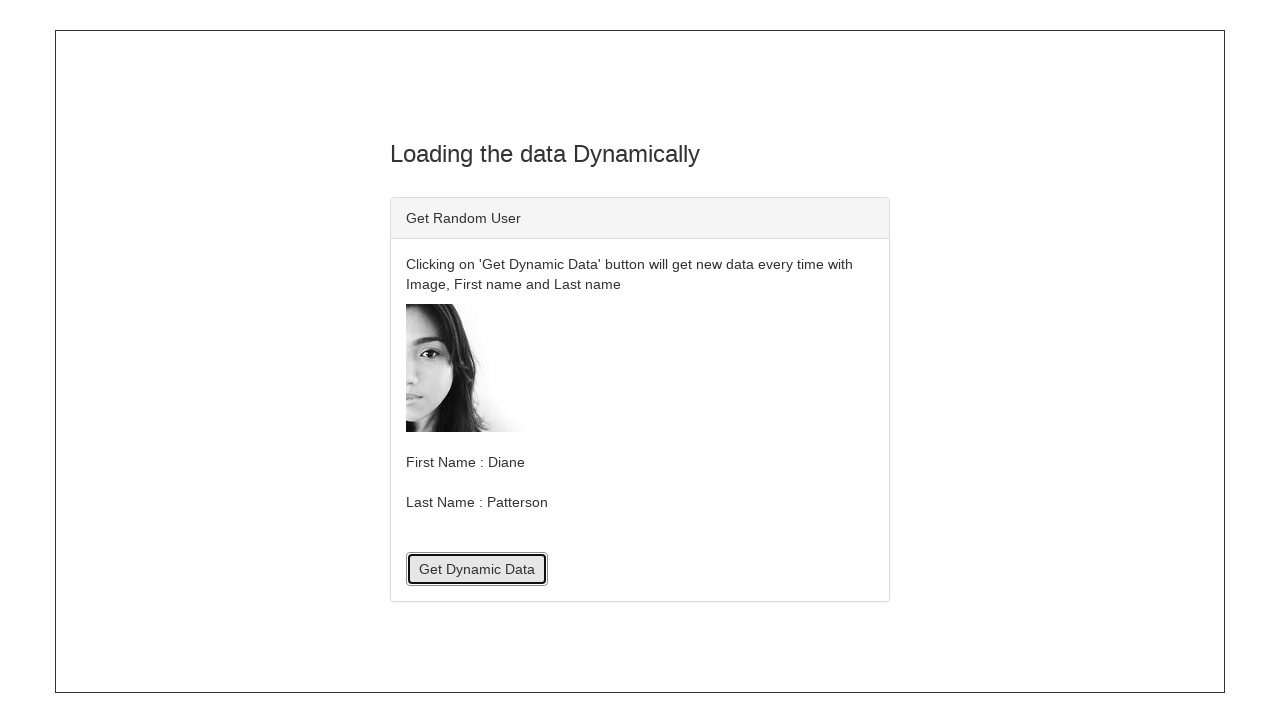